Tests hover functionality by hovering over an avatar image and verifying that the caption/additional user information becomes visible.

Starting URL: http://the-internet.herokuapp.com/hovers

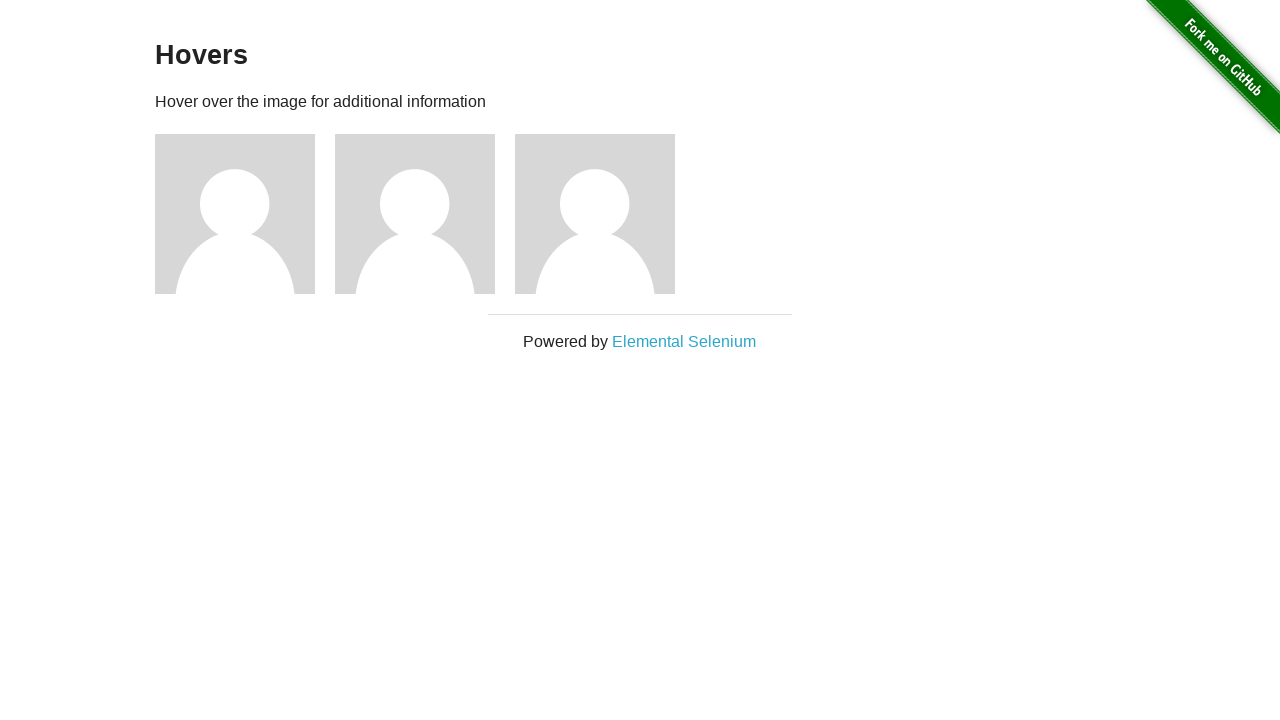

Located the first avatar element
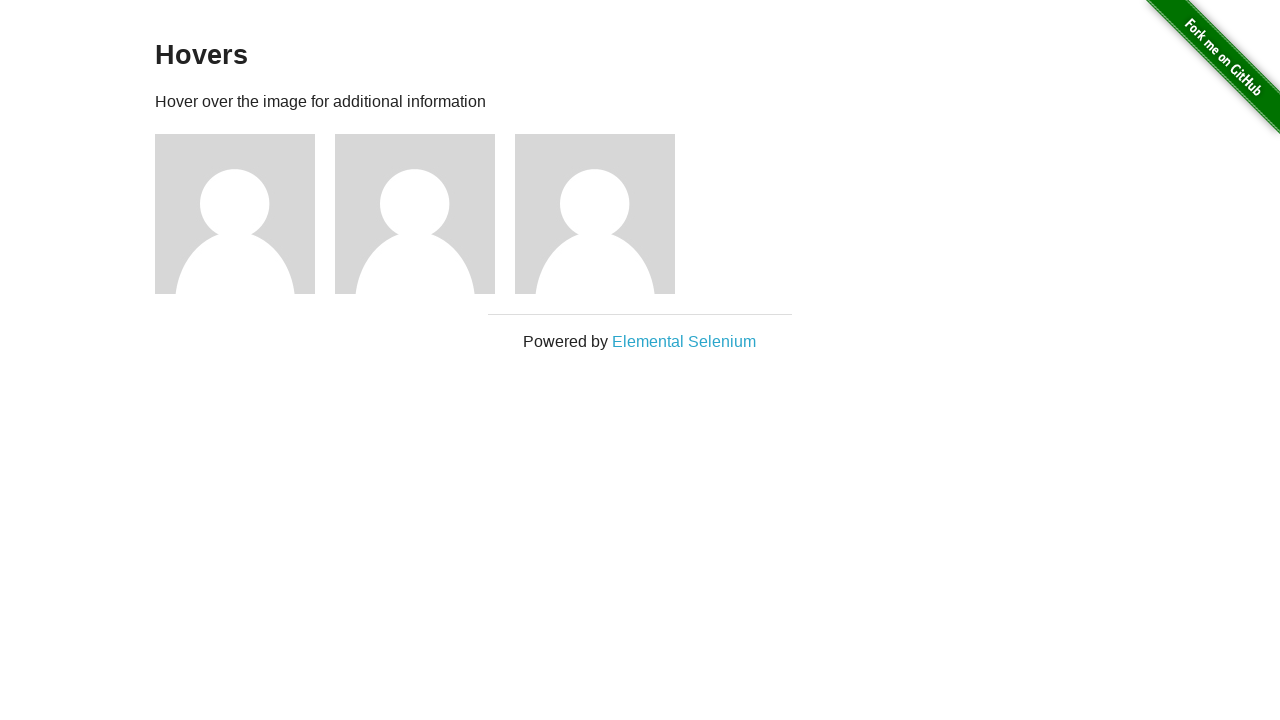

Hovered over the avatar image at (245, 214) on .figure >> nth=0
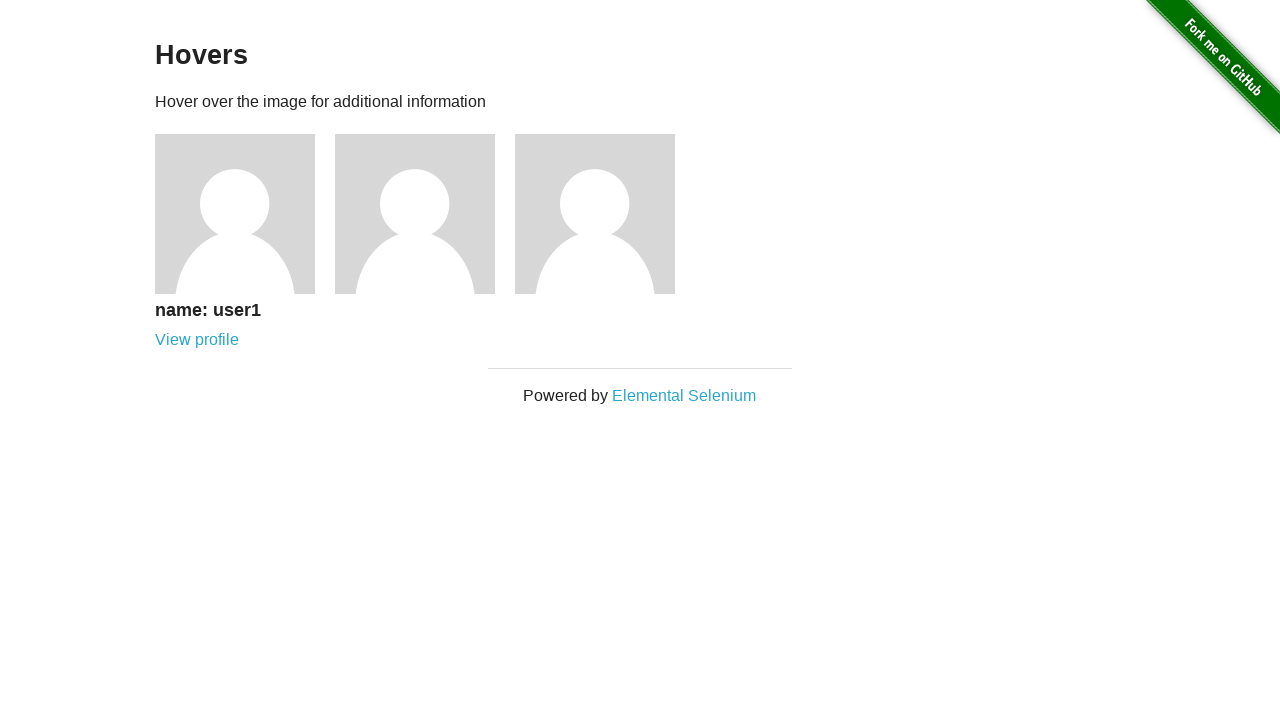

Located the caption element
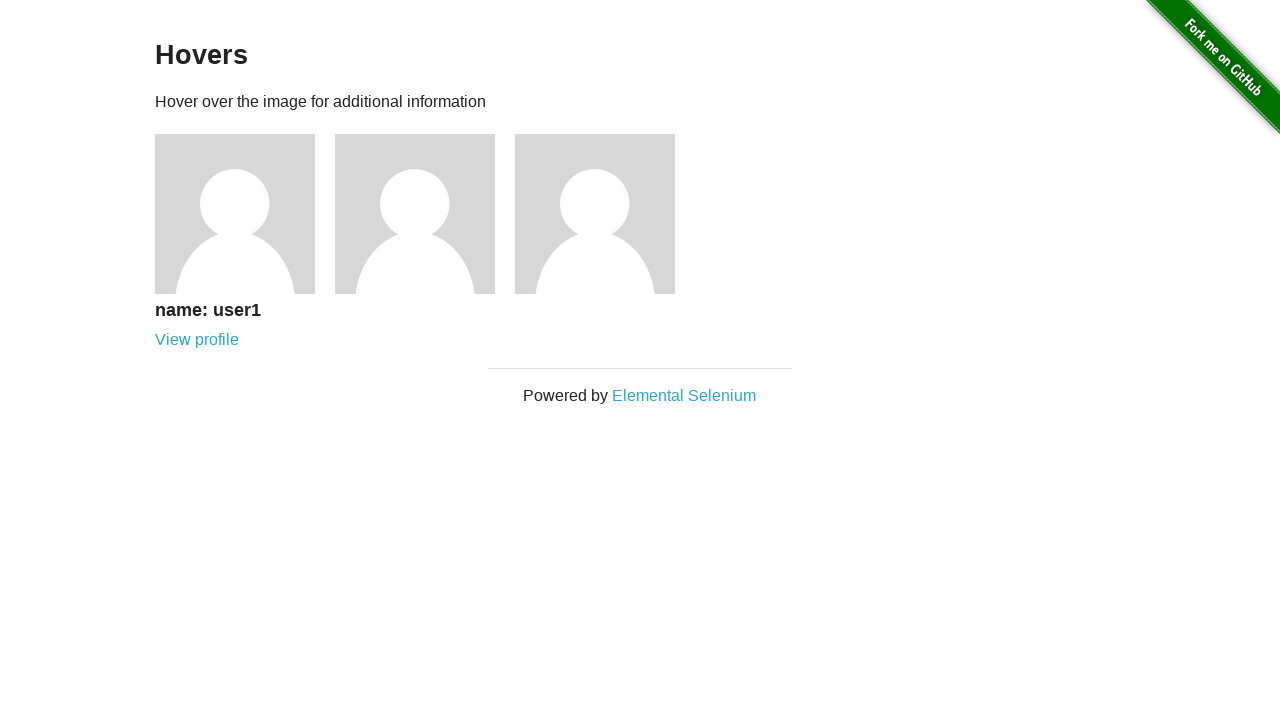

Verified that caption is visible after hover
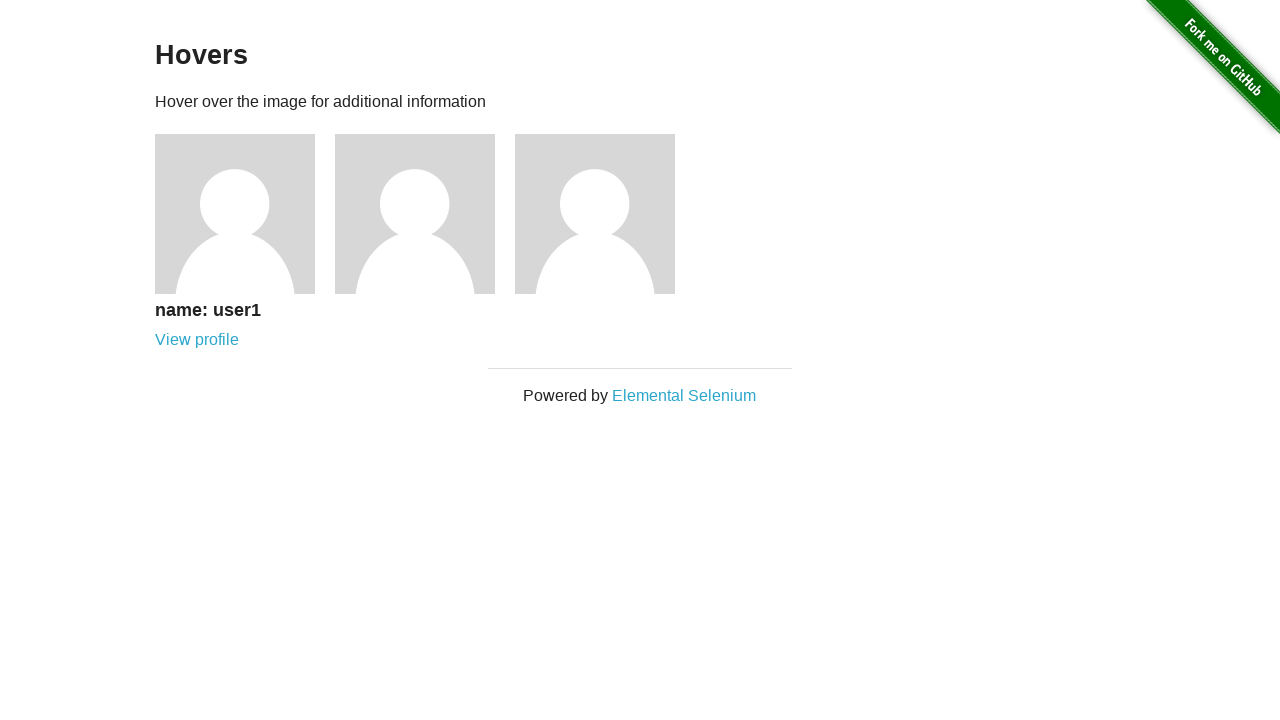

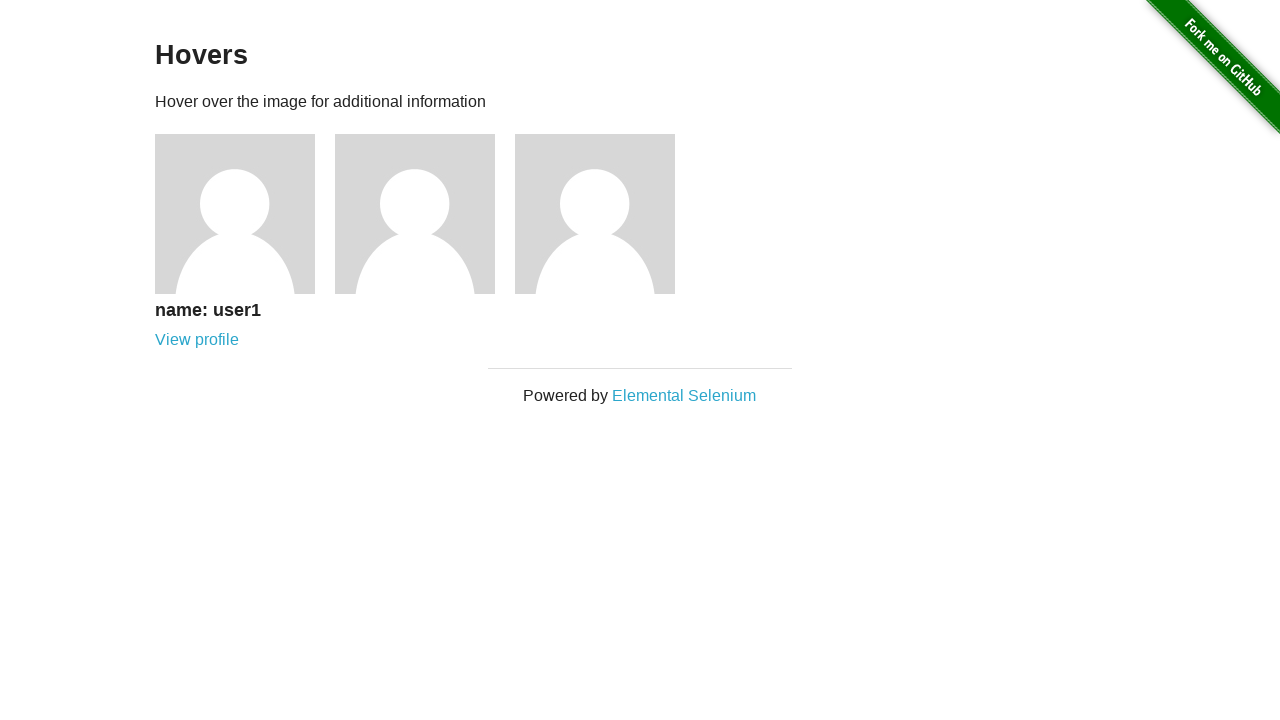